Tests nested iframe handling by navigating to nested frames and switching between parent and child frames.

Starting URL: https://demoqa.com

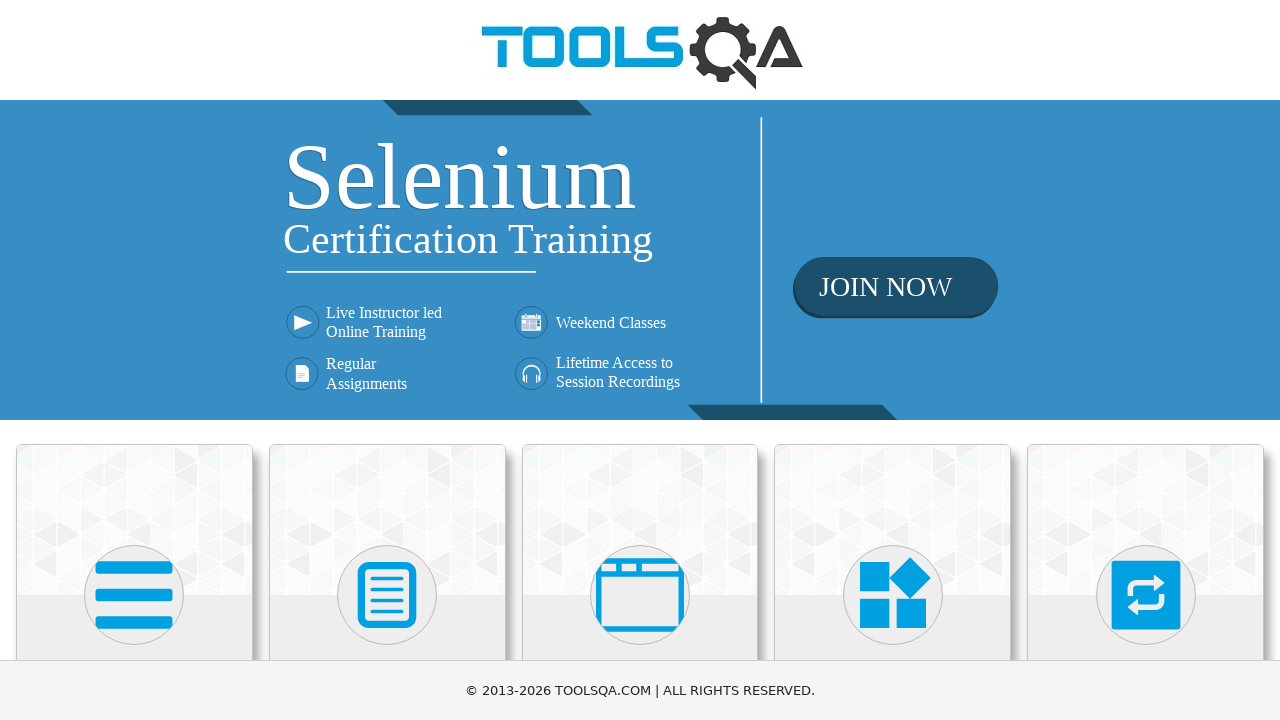

Clicked on 'Alerts, Frame & Windows' category at (640, 360) on xpath=//*[@class='category-cards']//following::div[@class='card-body']//h5[conta
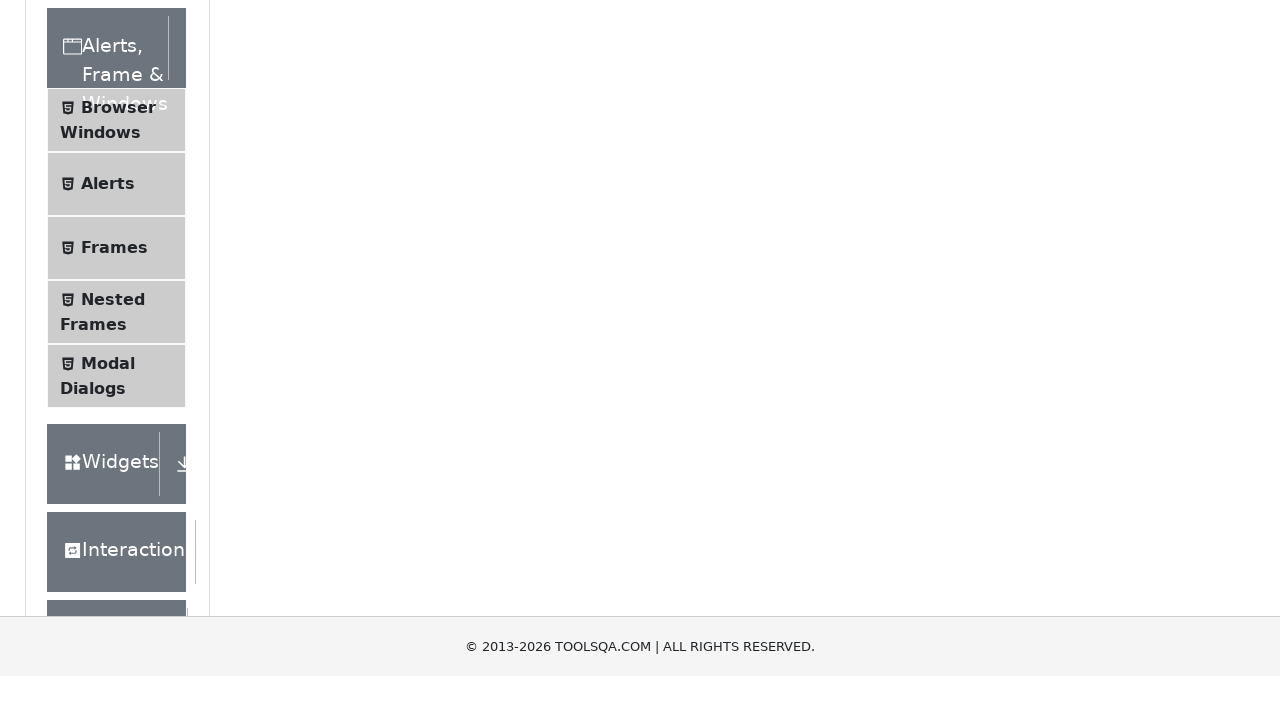

Clicked on 'Nested Frames' menu item at (113, 616) on xpath=//*[@class='accordion']//div[@class='element-group']//following::span[@cla
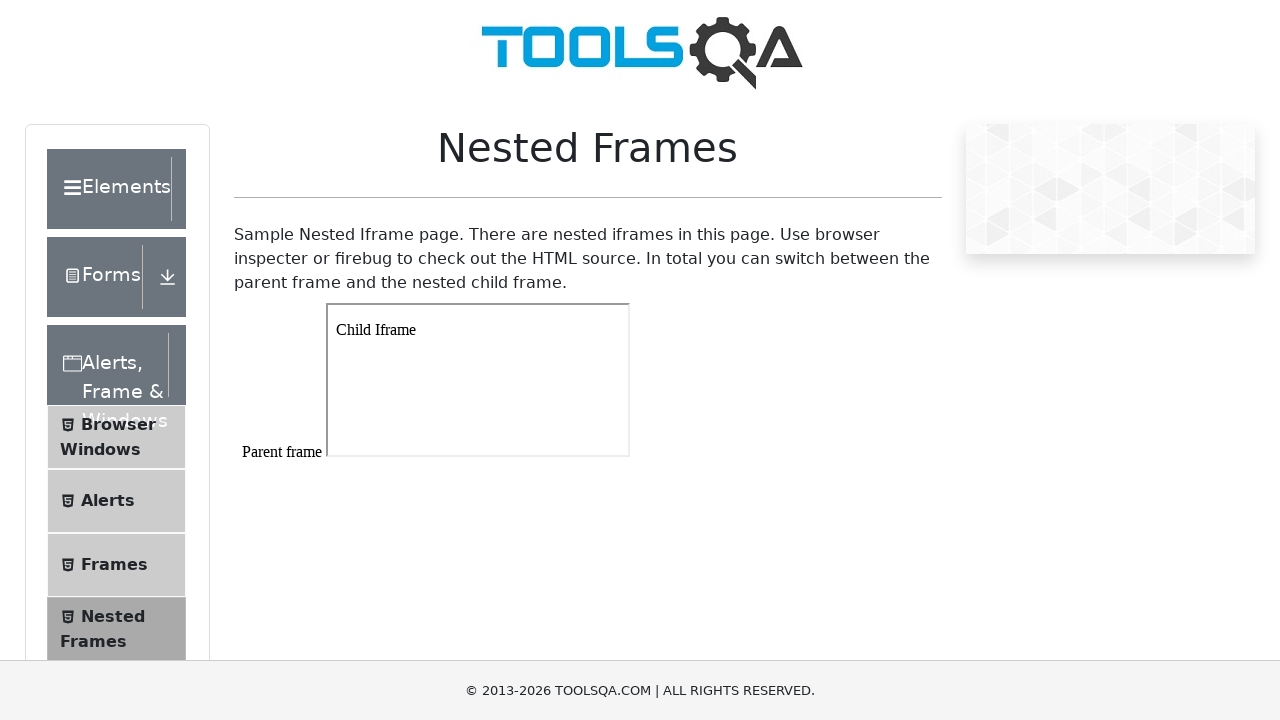

Scrolled down by 350 pixels
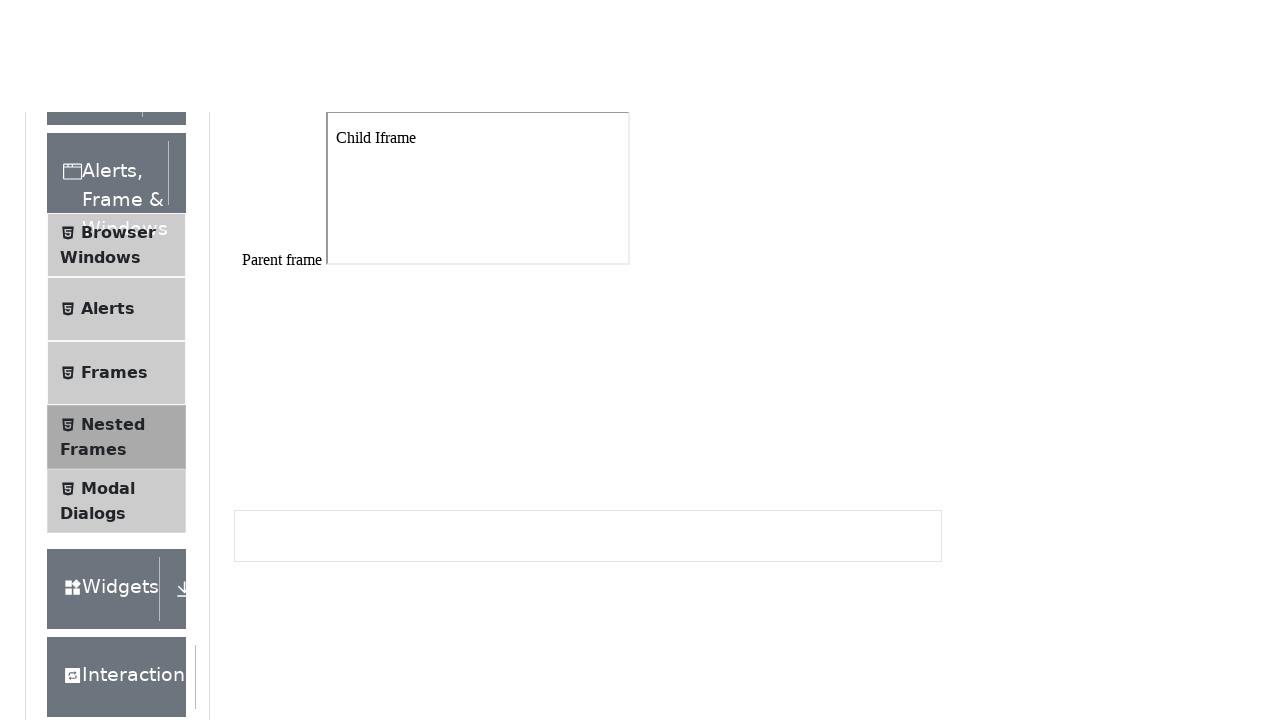

Located parent frame with id 'frame1'
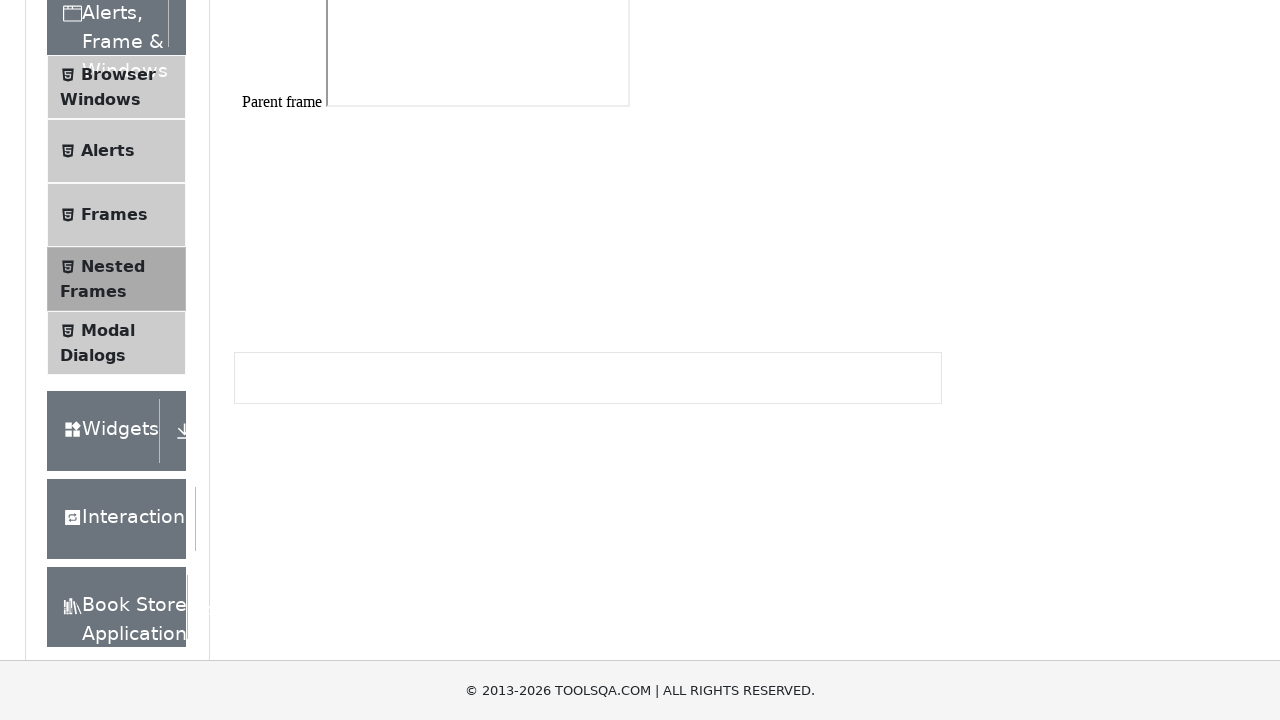

Retrieved text content from parent frame body
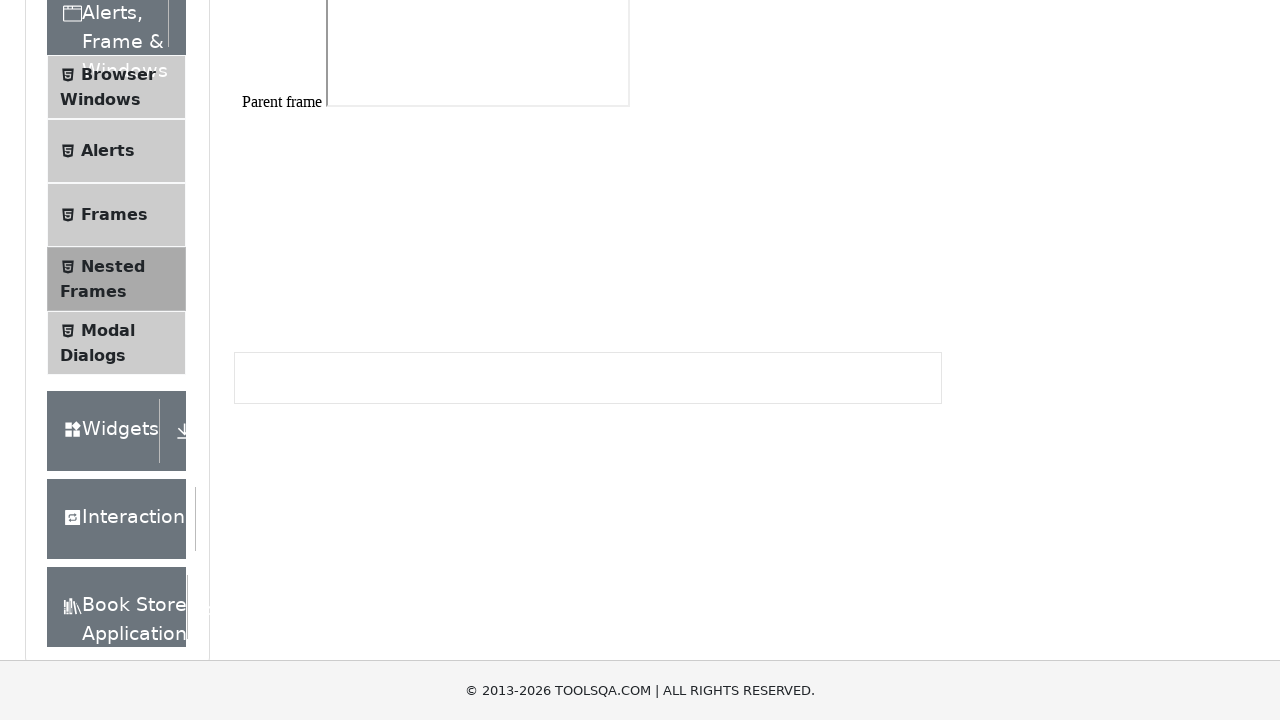

Located nested child frame within parent frame
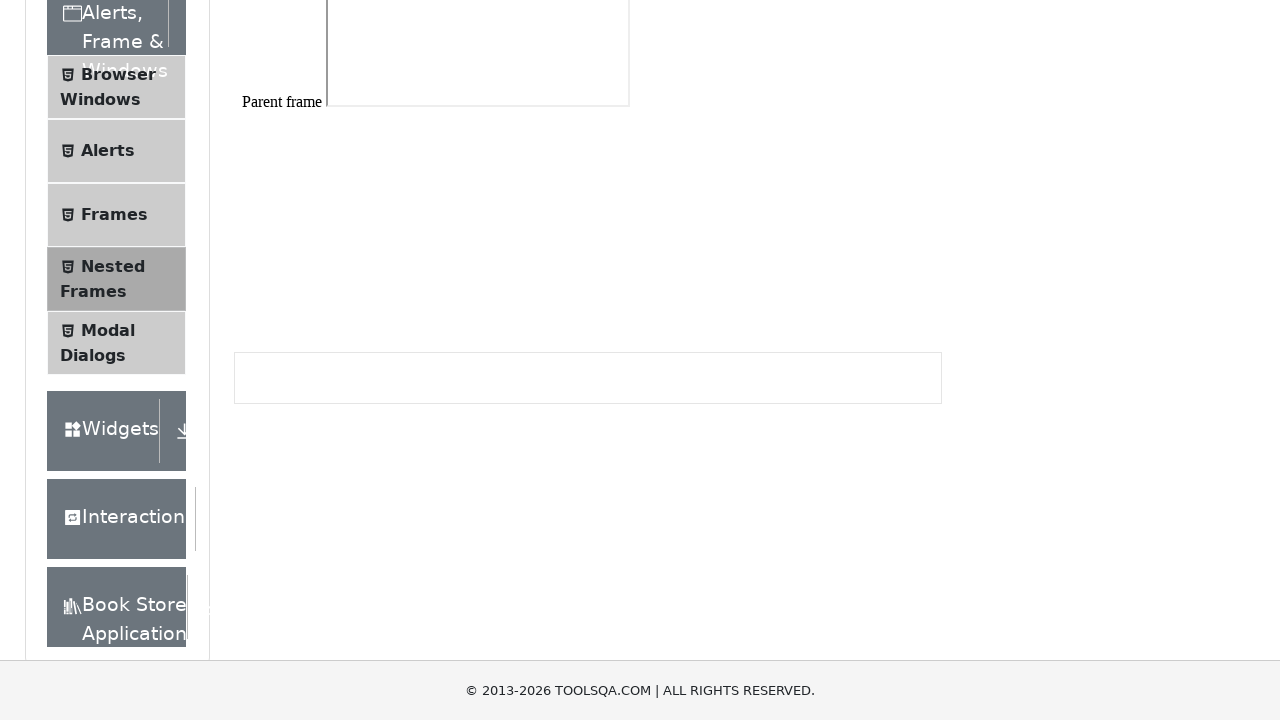

Retrieved text content from paragraph element in child frame
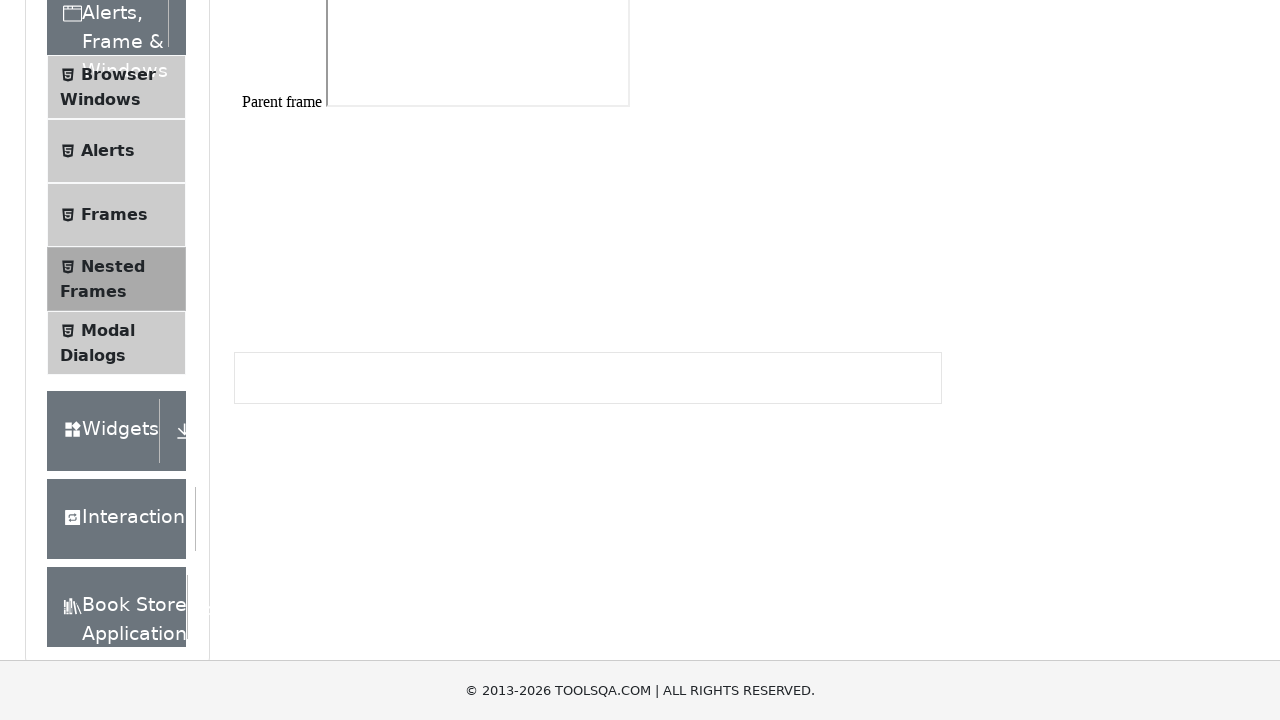

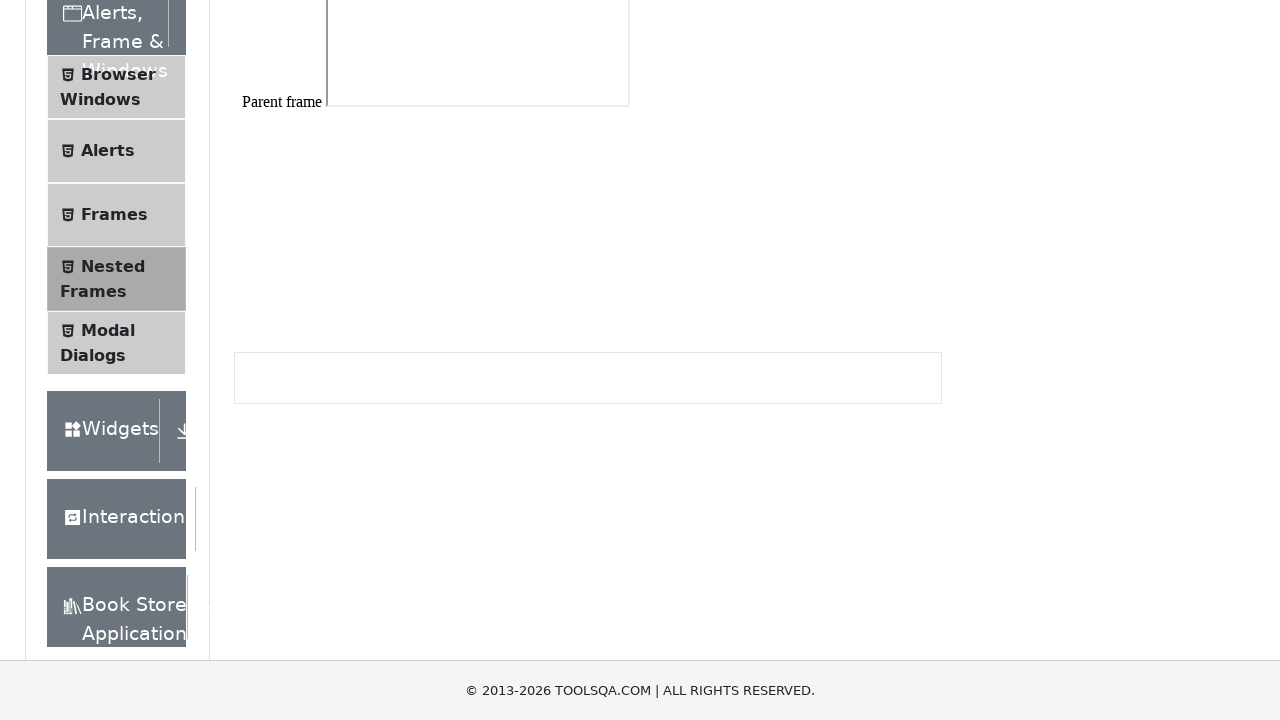